Tests JavaScript alert handling by clicking a button that triggers an alert, accepting it, then reading a value from the page, calculating a mathematical formula, entering the result, and submitting the form.

Starting URL: http://suninjuly.github.io/alert_accept.html

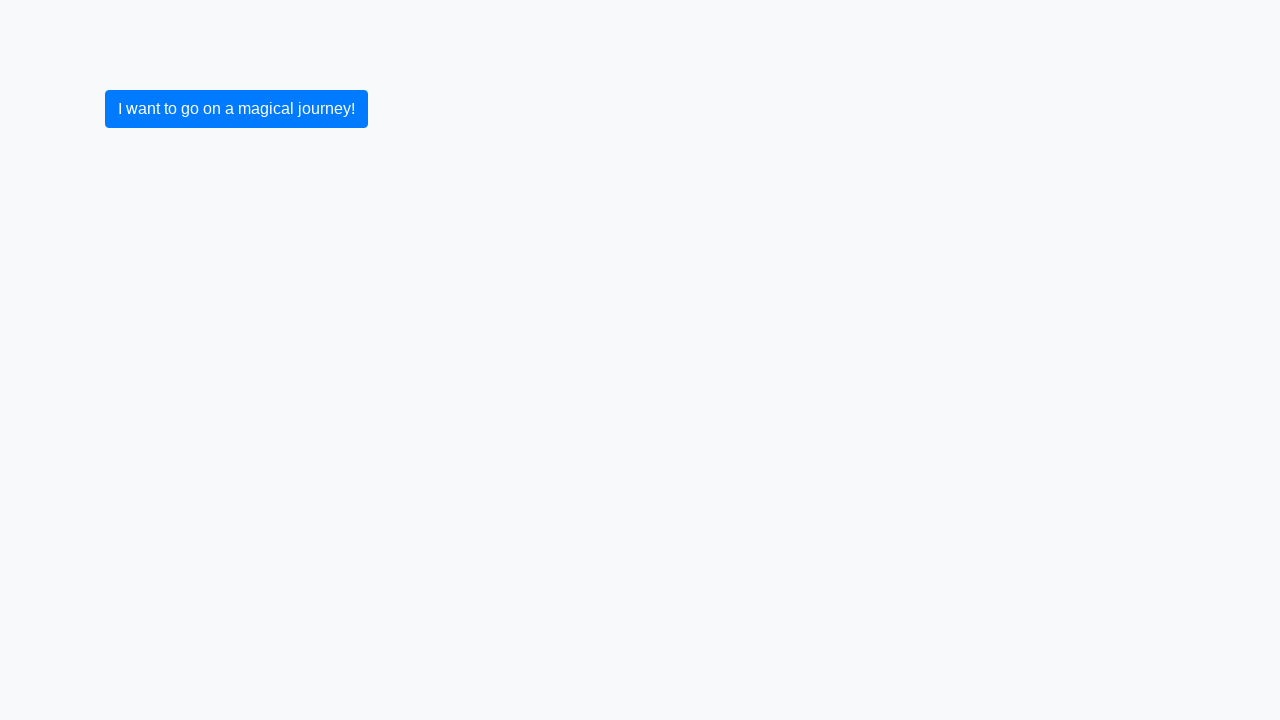

Set up dialog handler to accept alerts
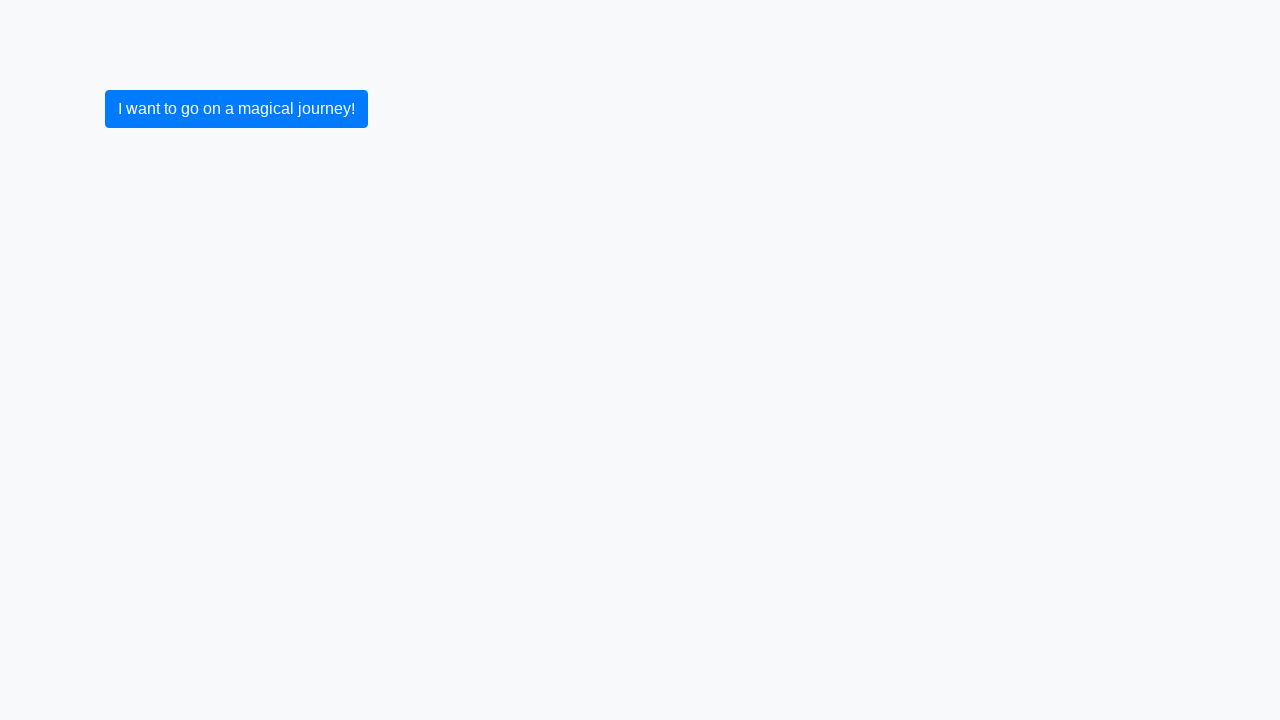

Clicked button to trigger JavaScript alert at (236, 109) on .btn-primary
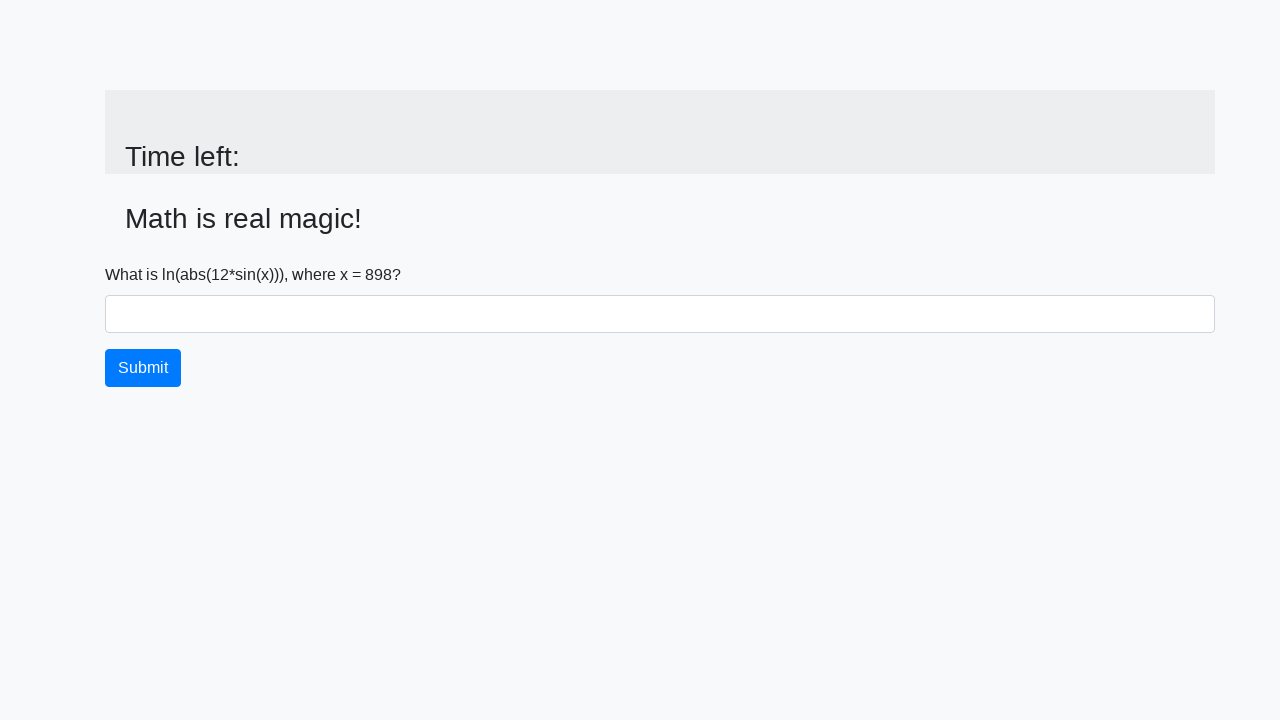

Alert was accepted and page updated with input value element
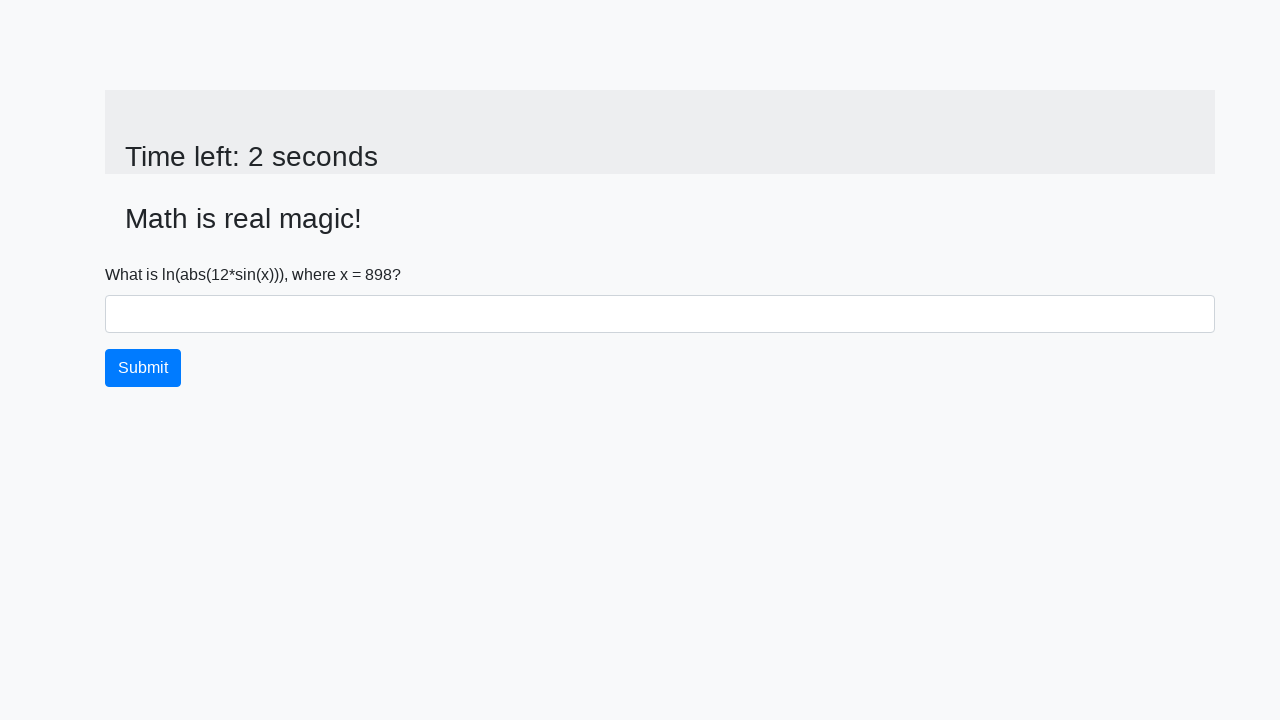

Read value from page: 898
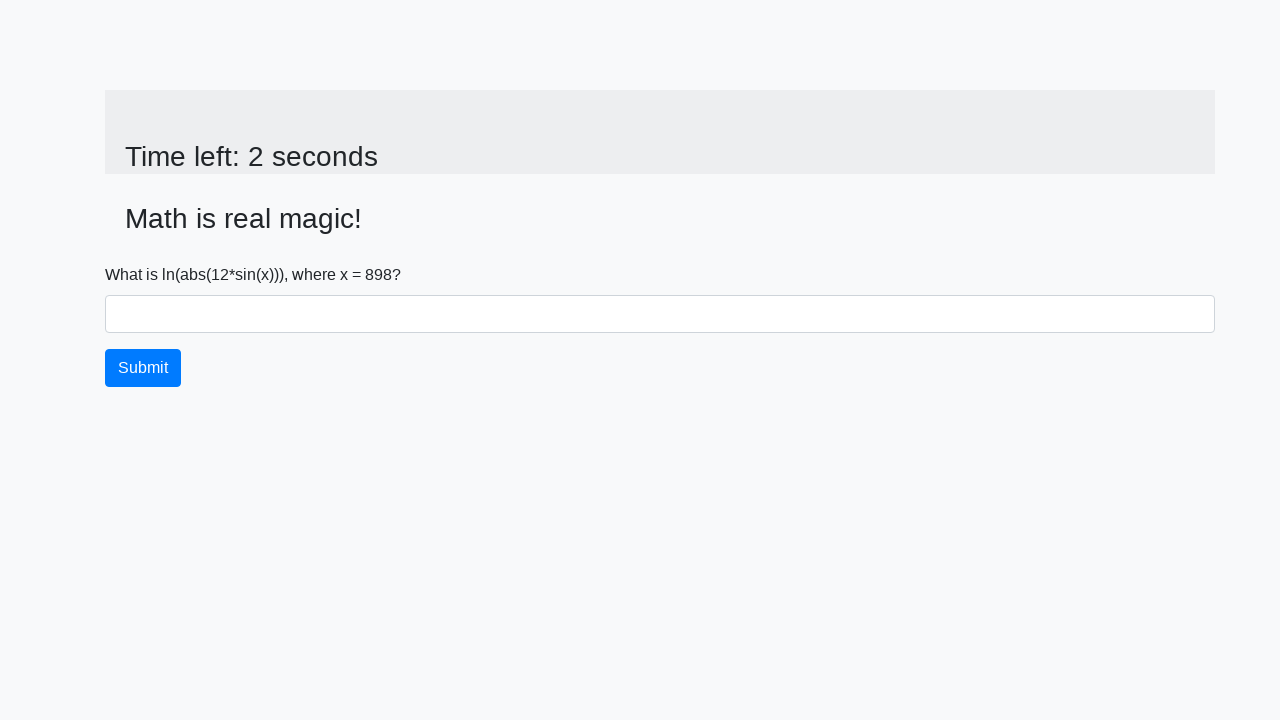

Calculated formula result: 1.7414564885203219
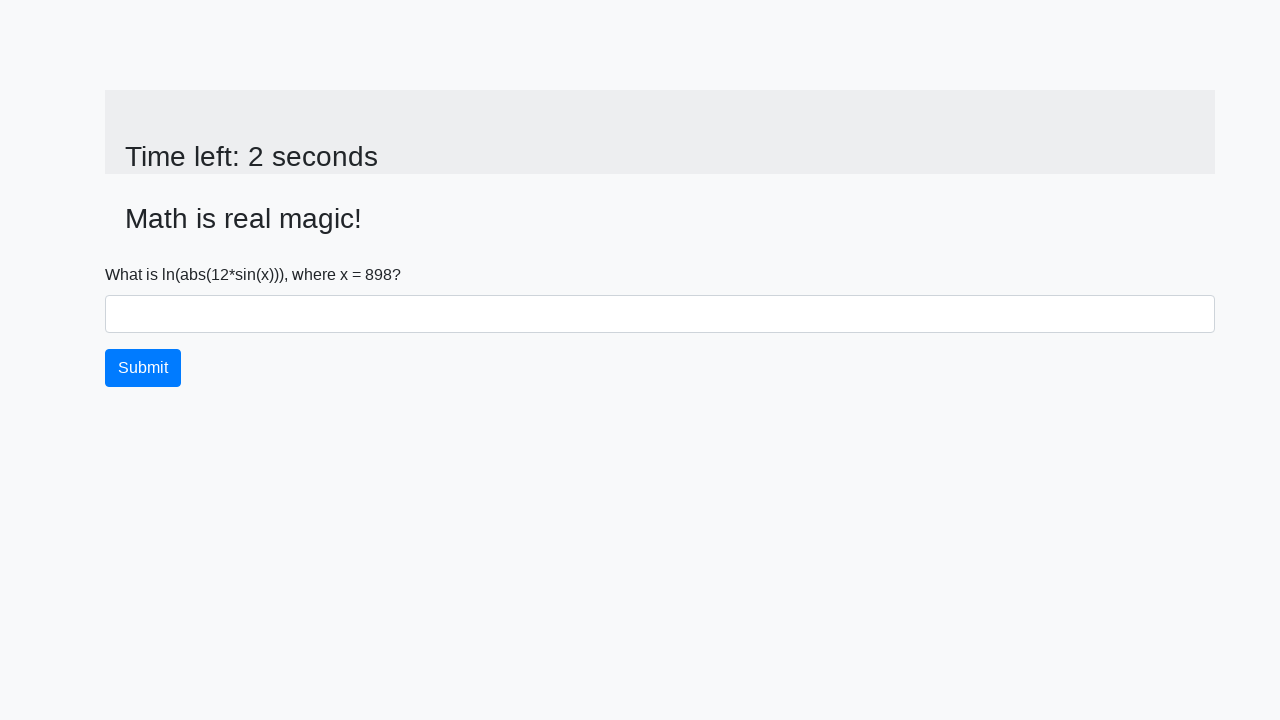

Entered calculated answer '1.7414564885203219' in answer field on #answer
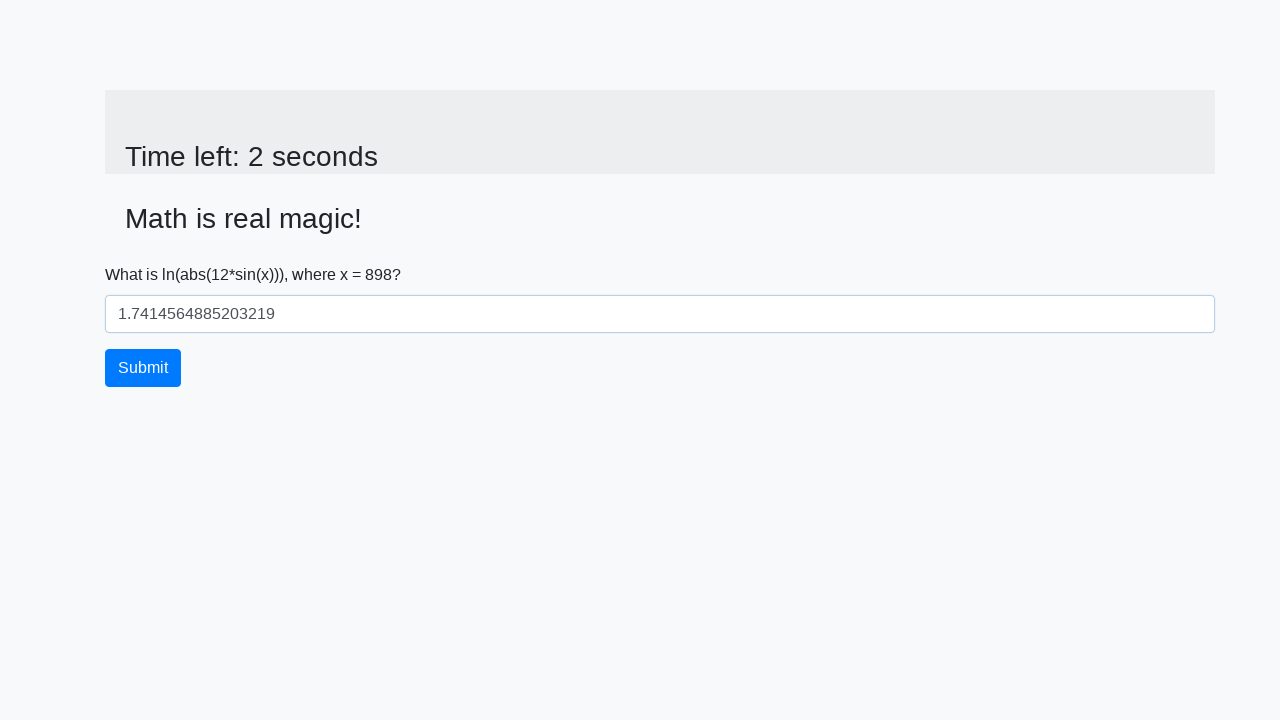

Clicked submit button to submit form at (143, 368) on .btn-primary
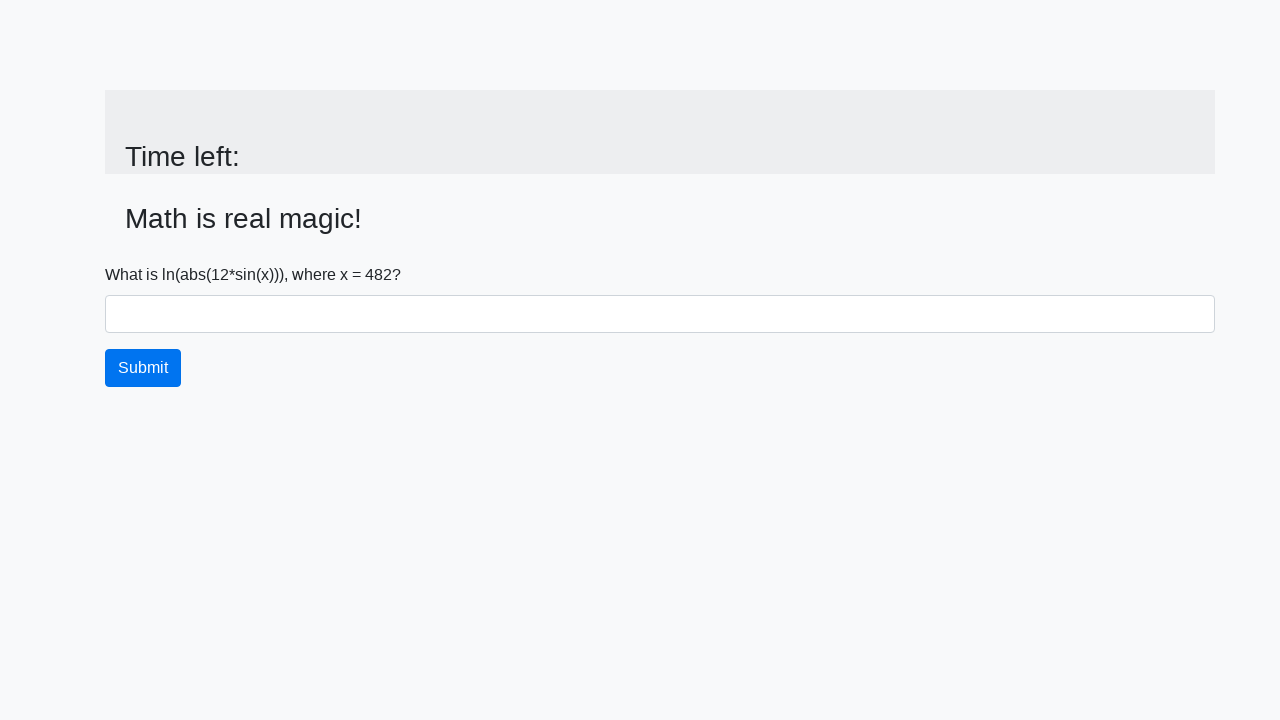

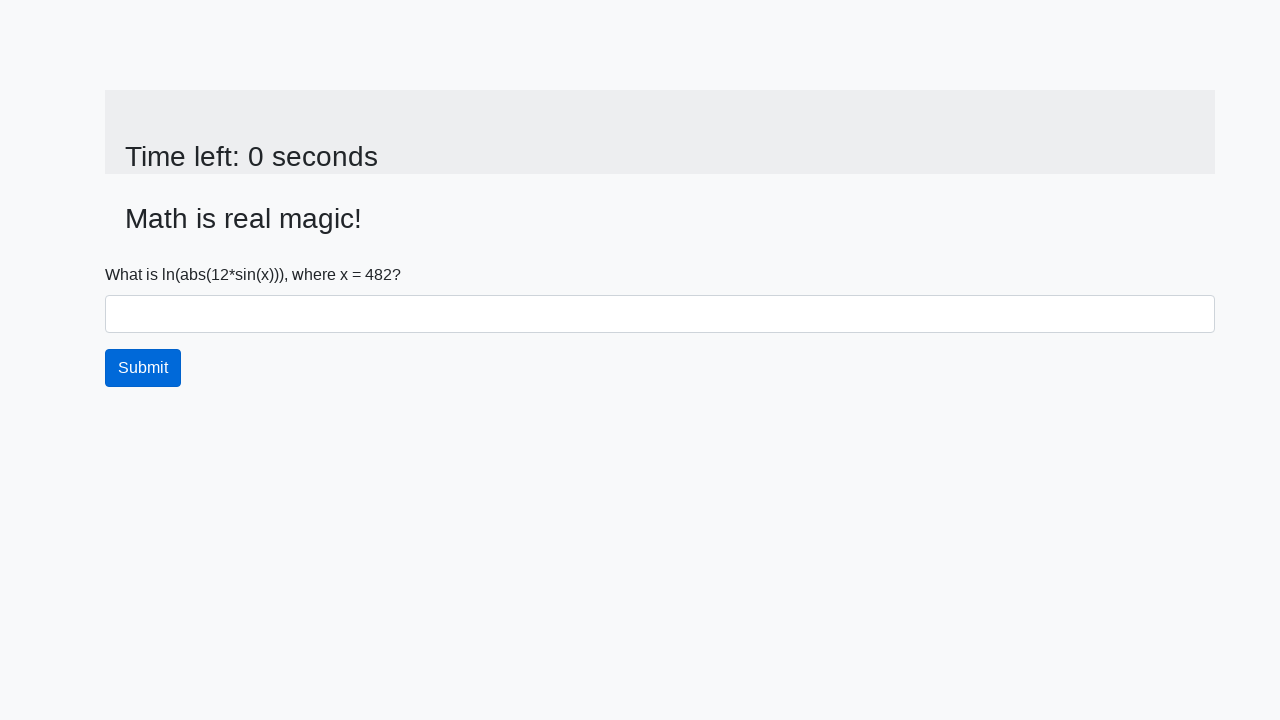